Tests dropdown selection by manually iterating through options and clicking the one with matching text, then verifying the selection was made correctly.

Starting URL: http://the-internet.herokuapp.com/dropdown

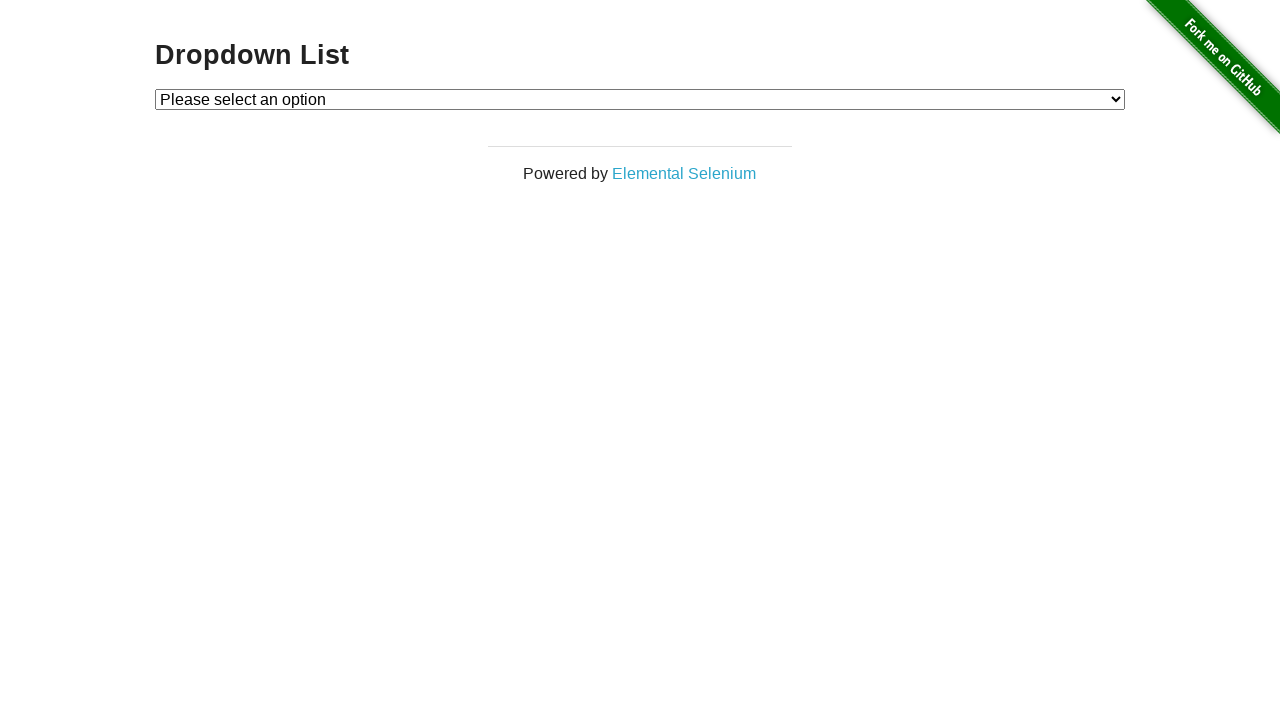

Located dropdown element with id 'dropdown'
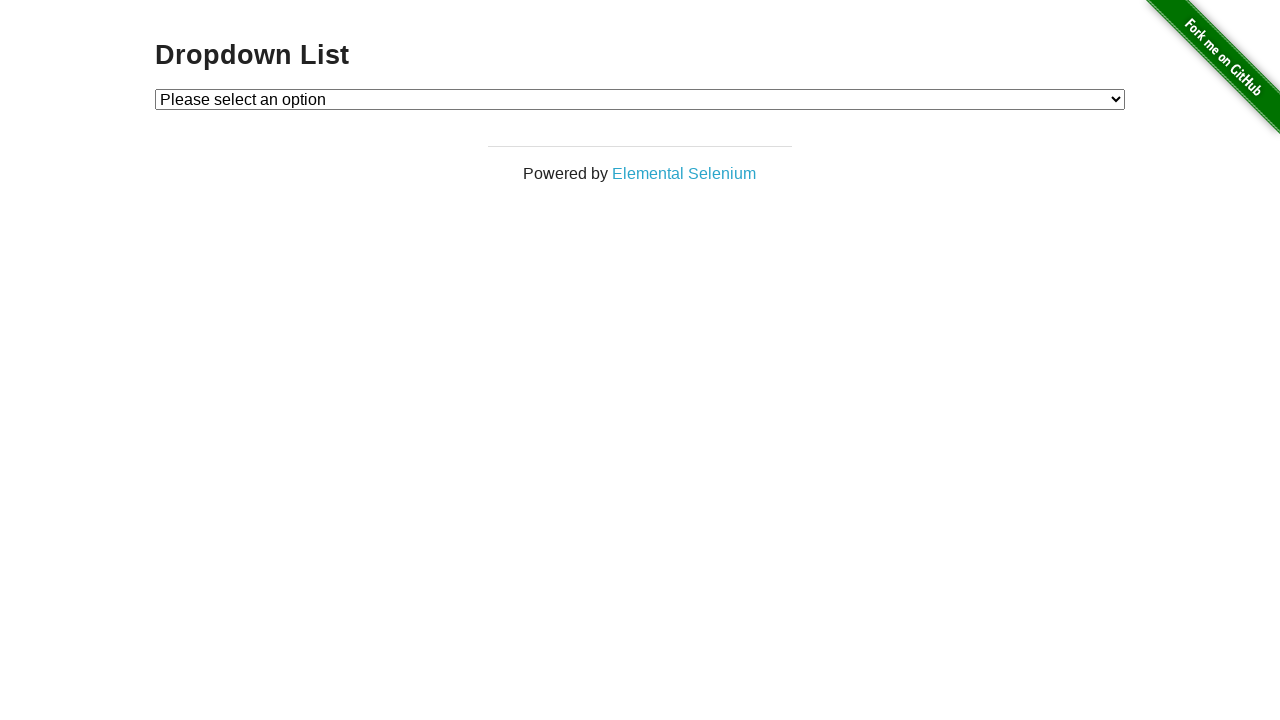

Selected 'Option 1' from dropdown on #dropdown
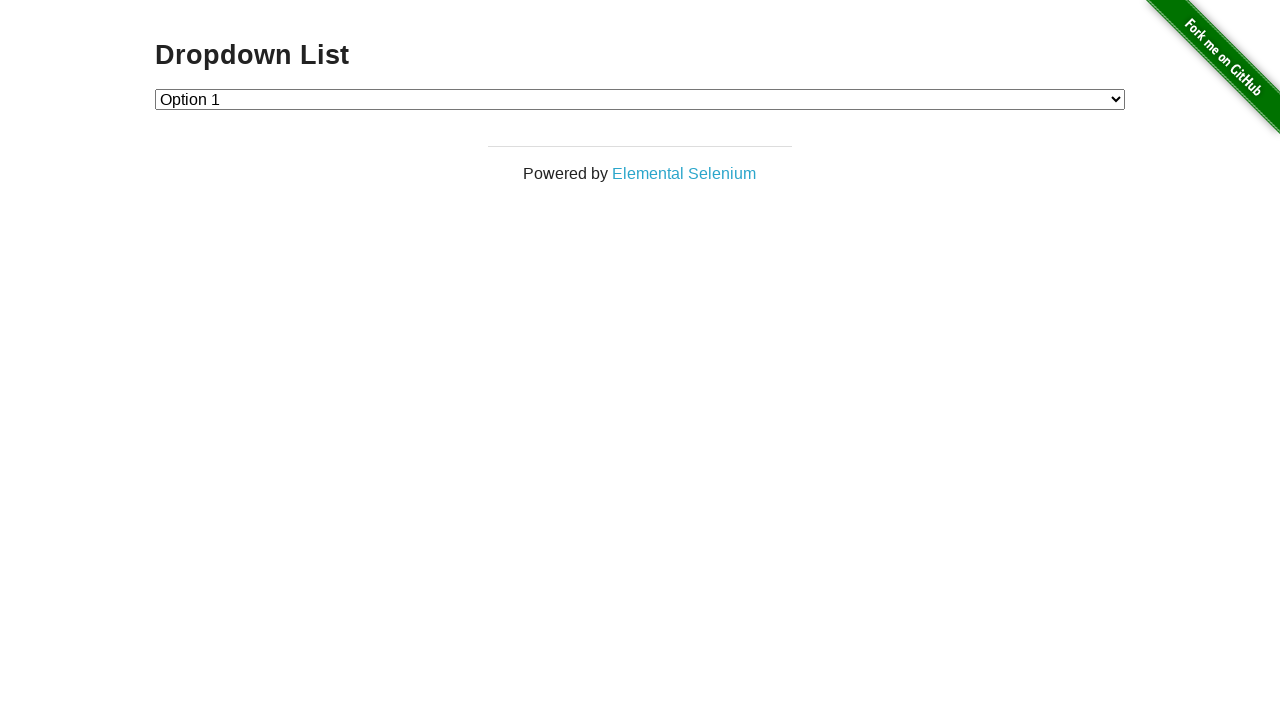

Retrieved the selected dropdown value
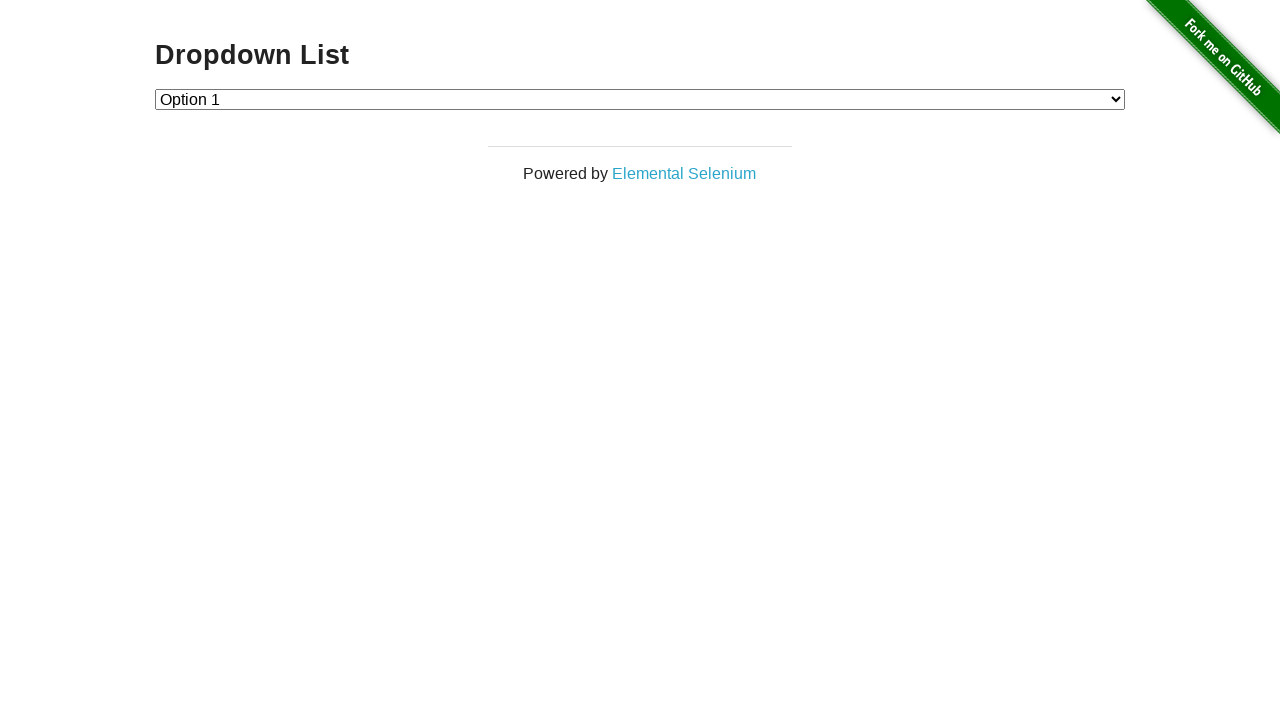

Verified that dropdown value is '1' (Option 1)
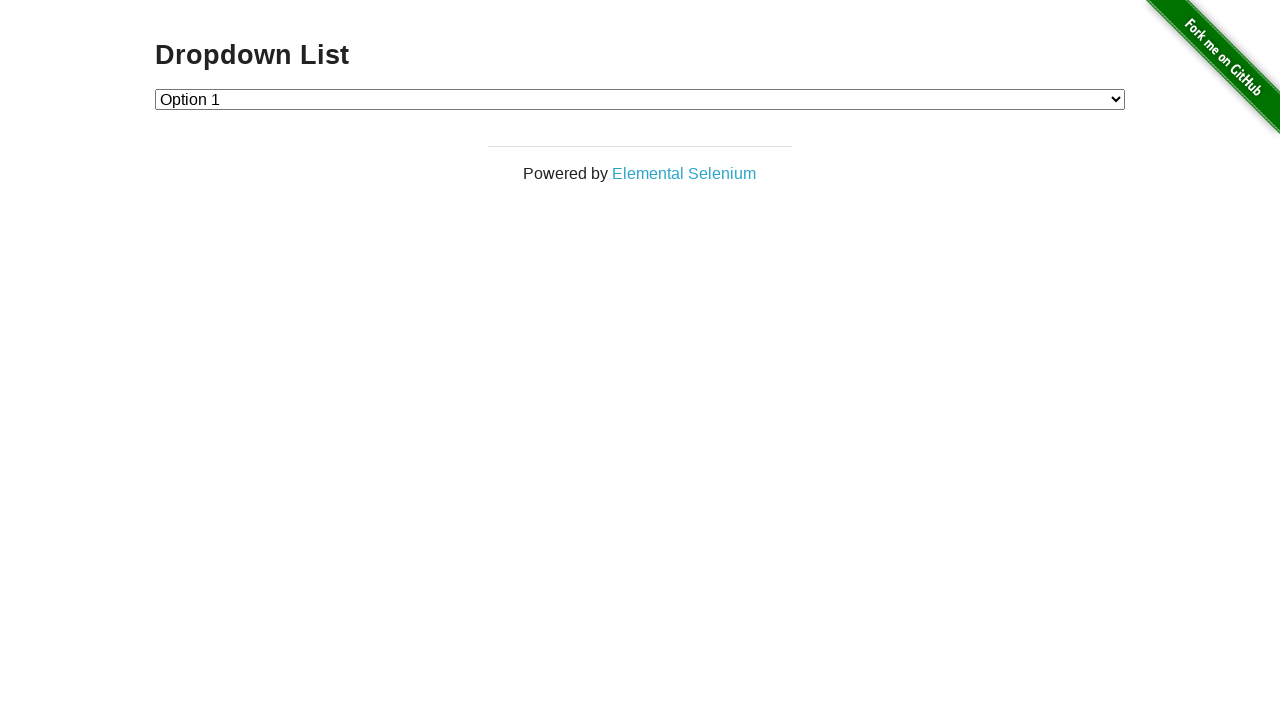

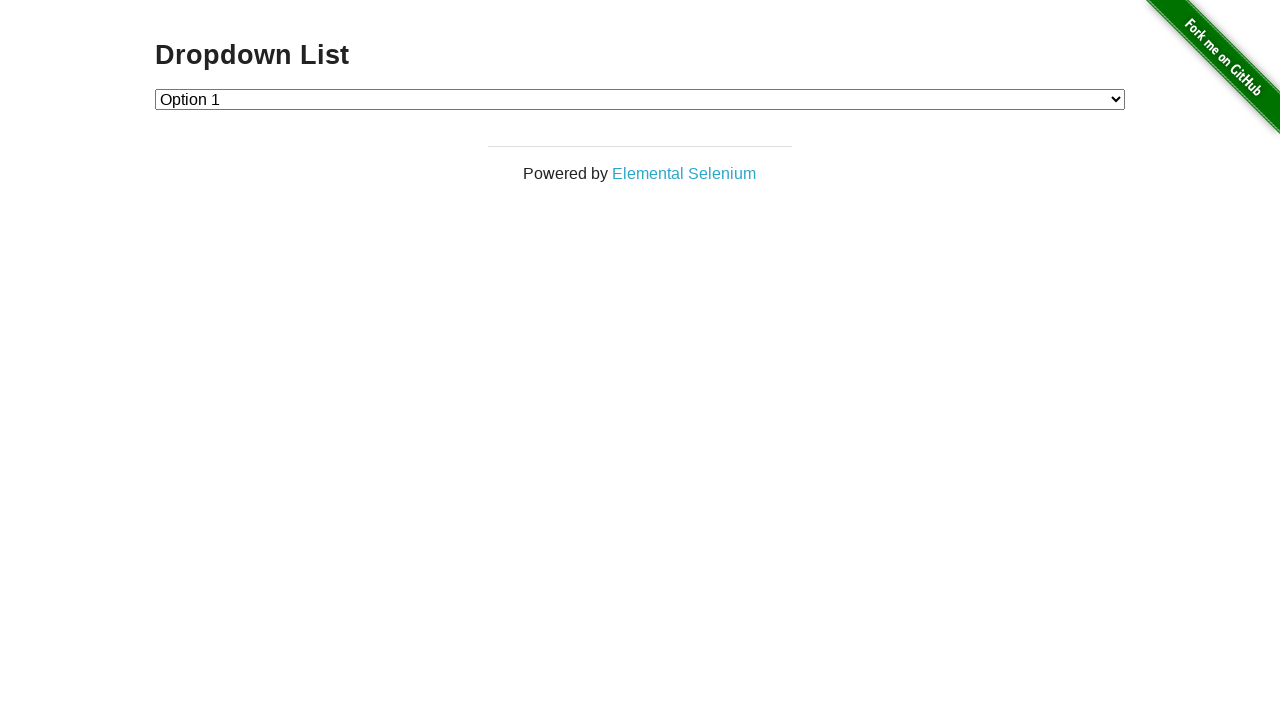